Tests the add/remove elements functionality by adding an element, verifying it appears, then removing it and confirming the page header remains visible

Starting URL: https://the-internet.herokuapp.com/add_remove_elements/

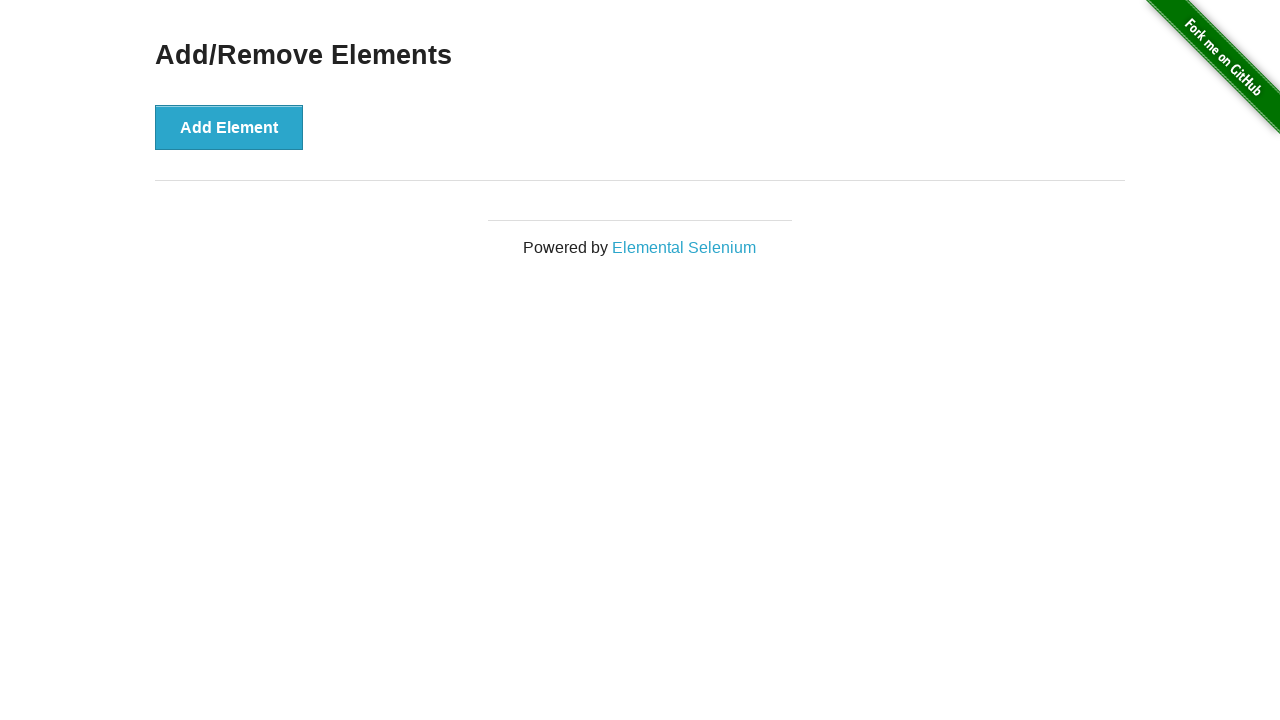

Clicked 'Add Element' button to create a Delete button at (229, 127) on text='Add Element'
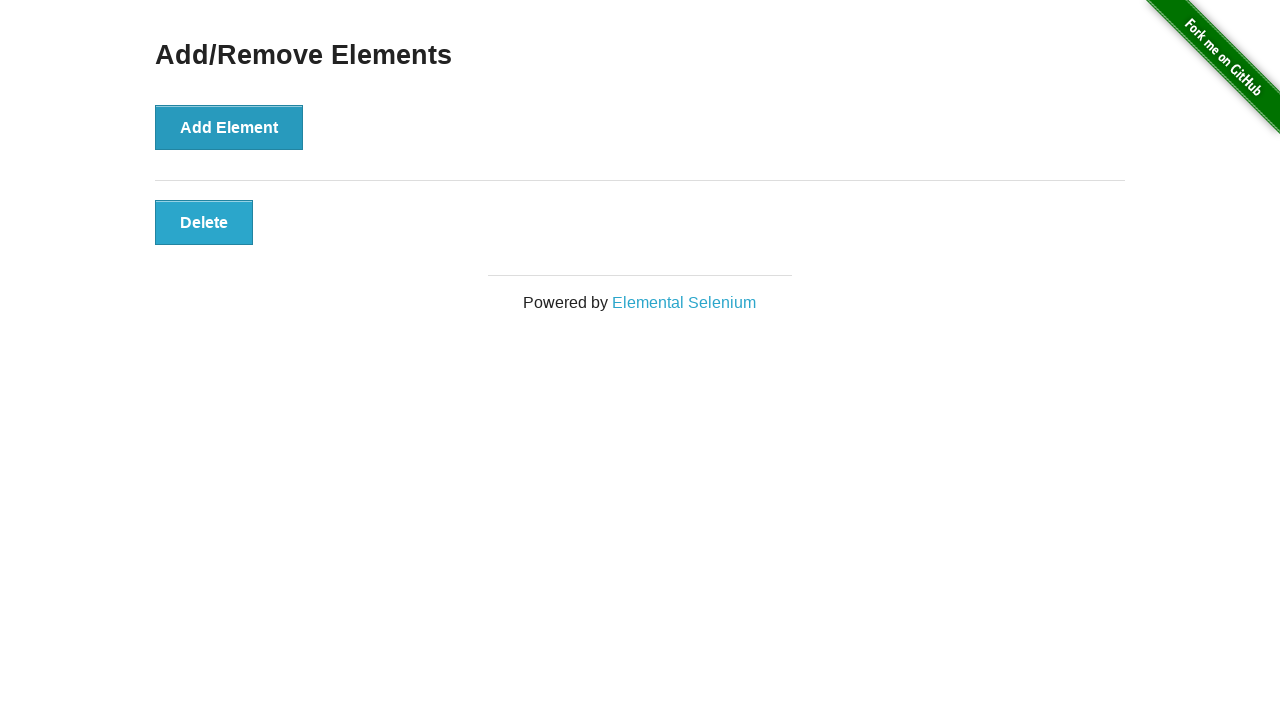

Verified Delete button is visible on the page
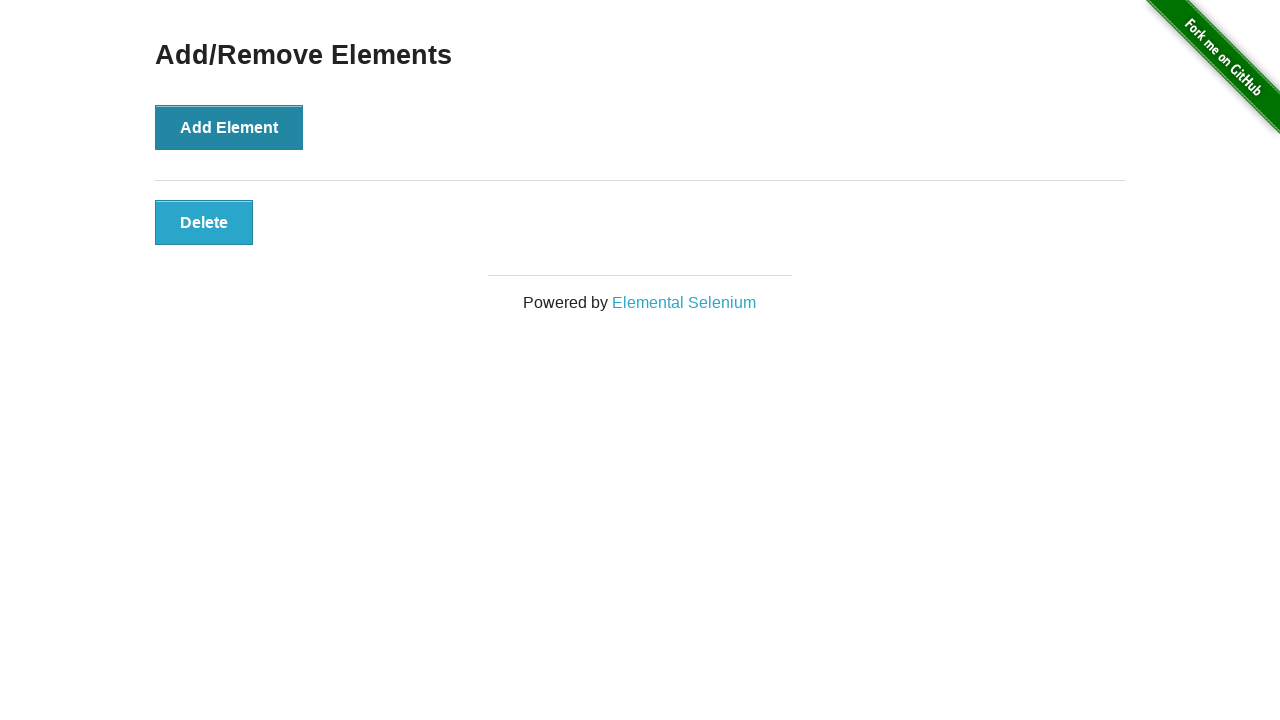

Clicked Delete button to remove the element at (204, 222) on text='Delete'
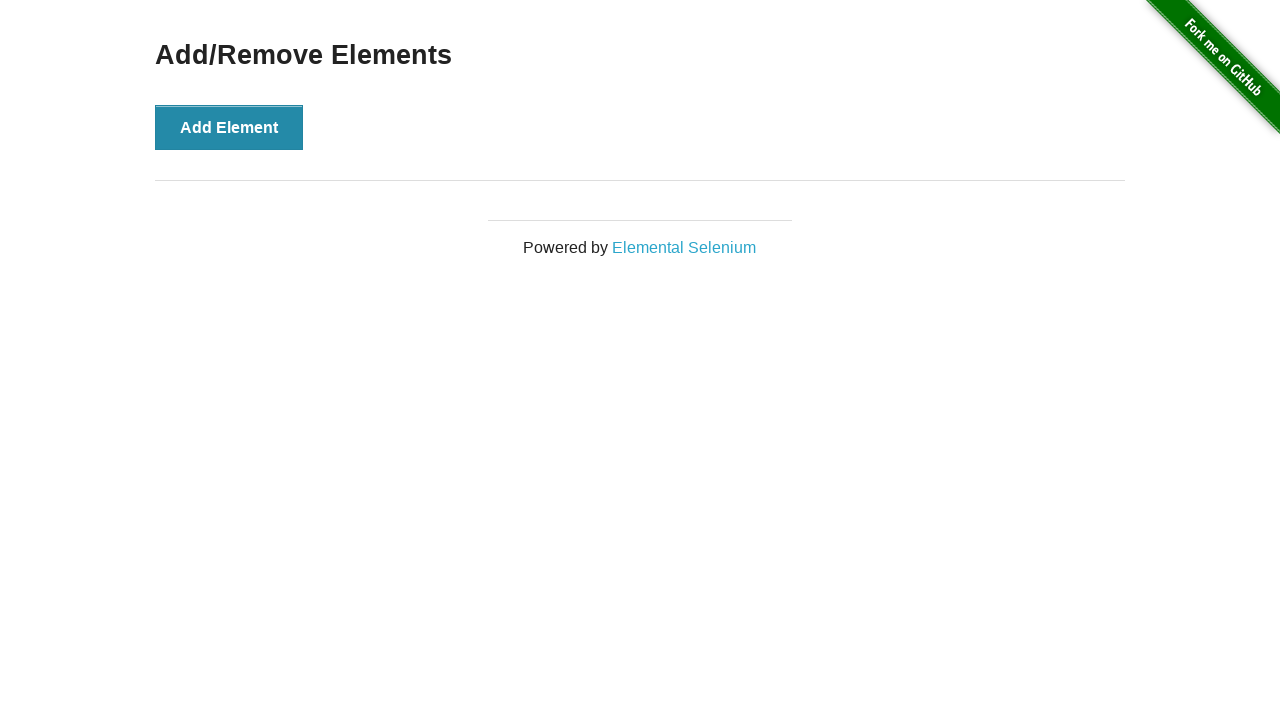

Verified page header 'Add/Remove Elements' remains visible after deletion
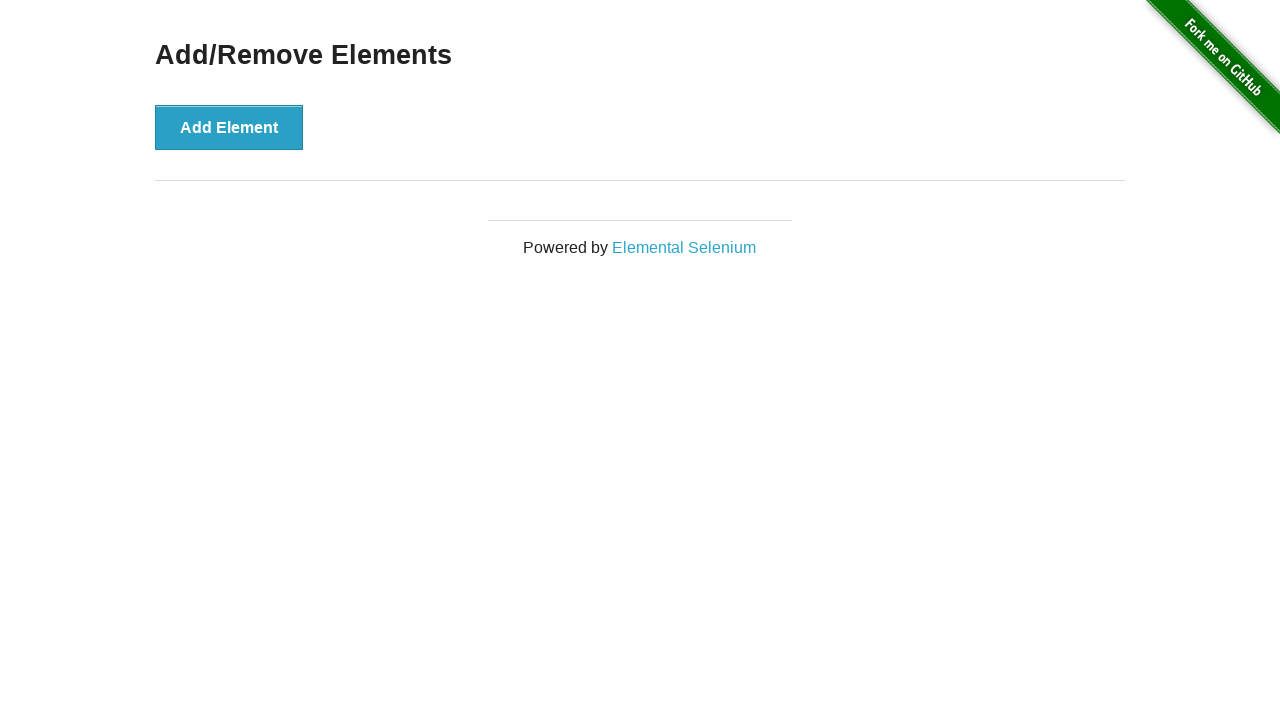

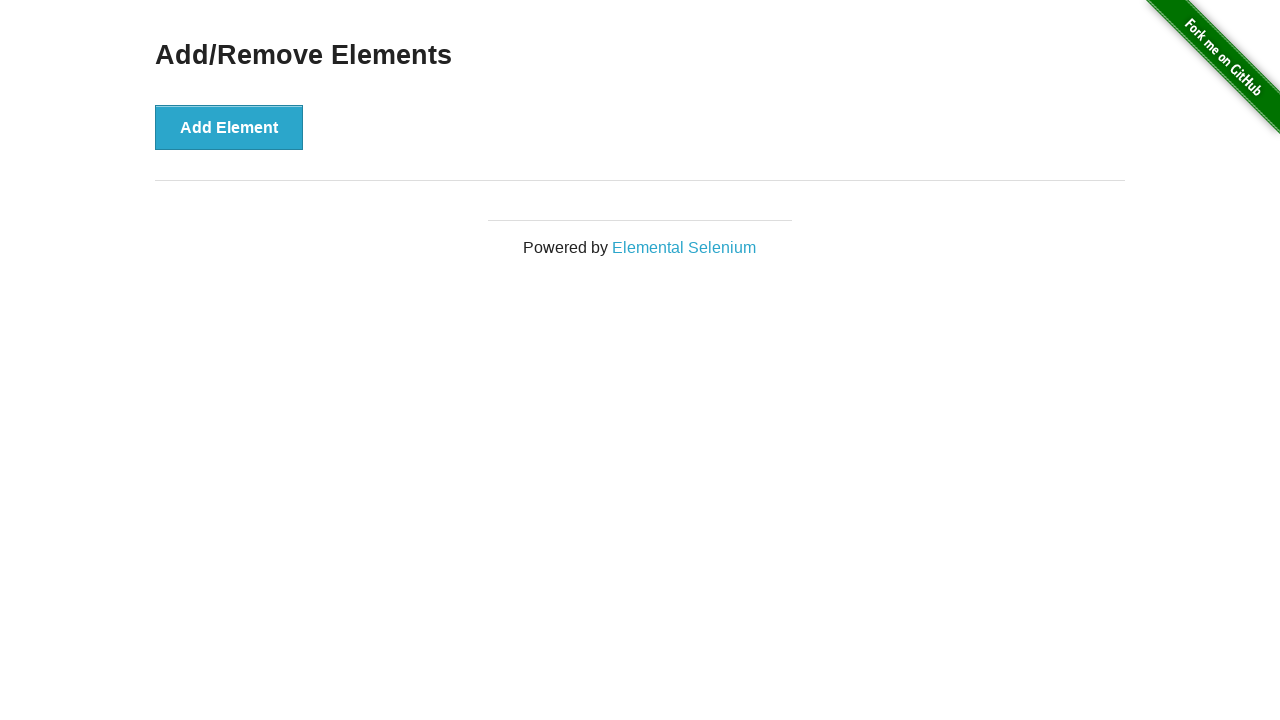